Tests browser windows functionality by clicking on a tab button that opens a new browser tab

Starting URL: https://demoqa.com/browser-windows

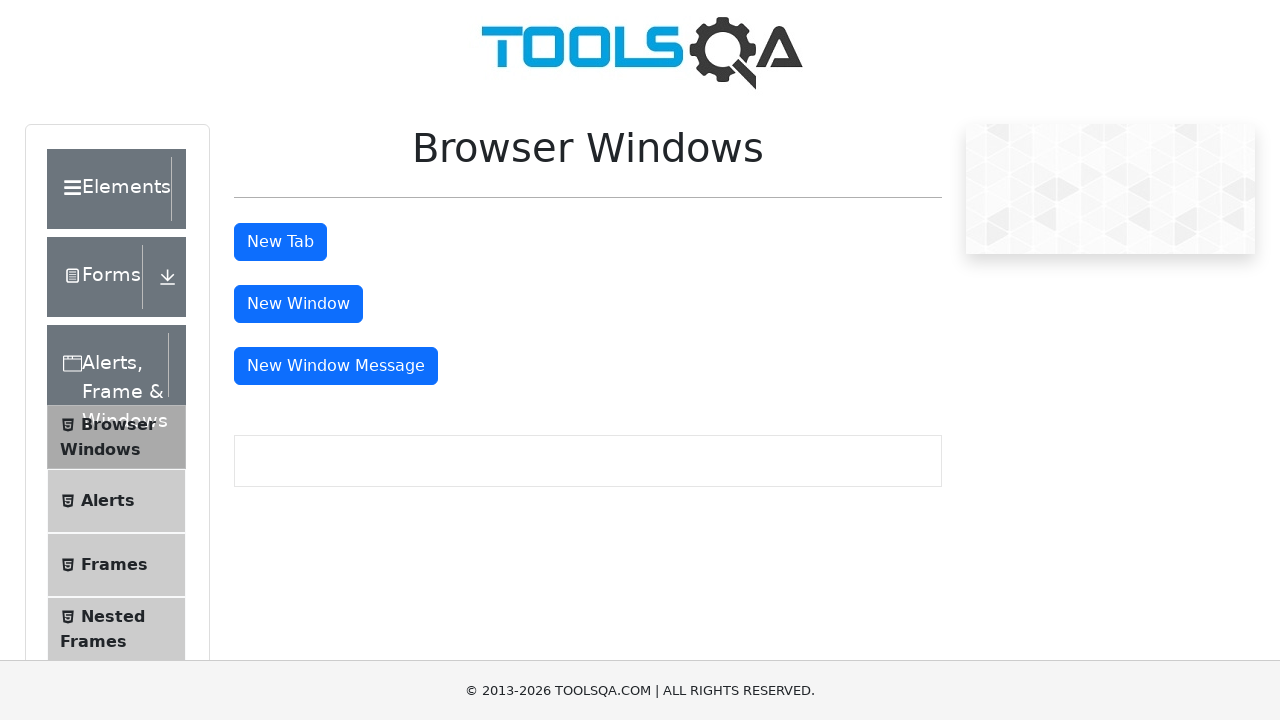

Clicked tab button to open a new browser tab at (280, 242) on #tabButton
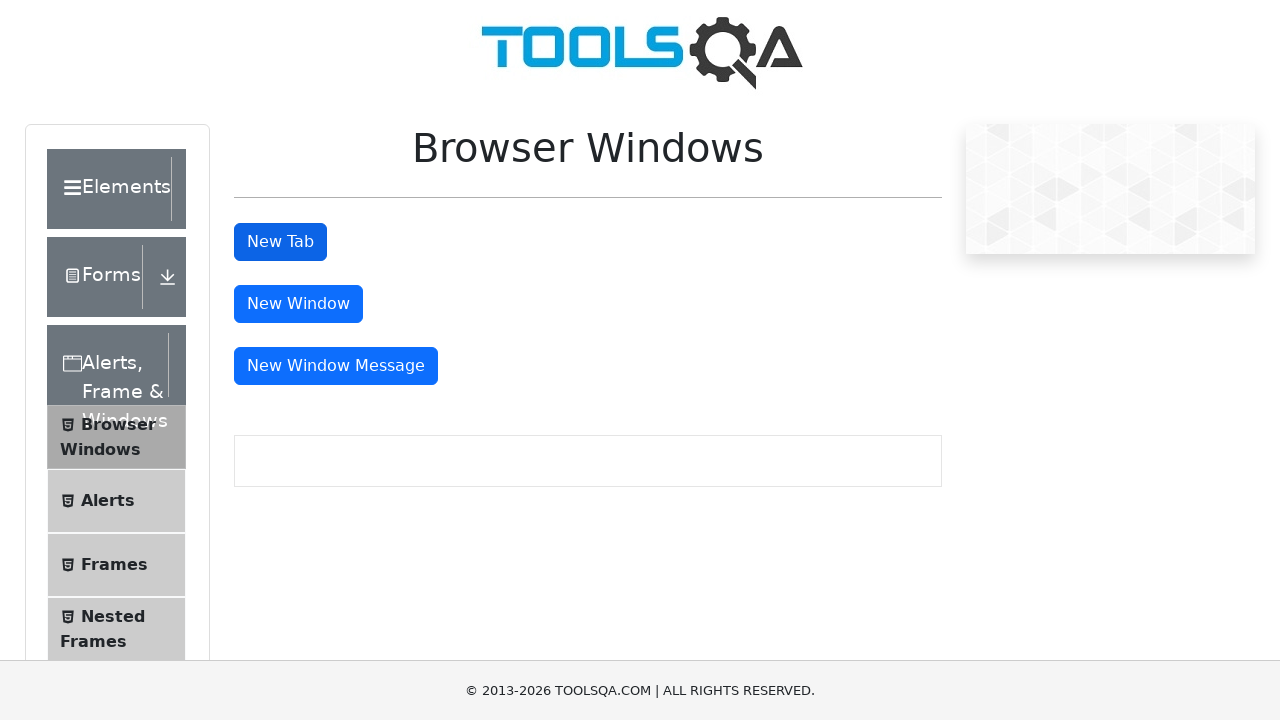

Waited for new tab to open
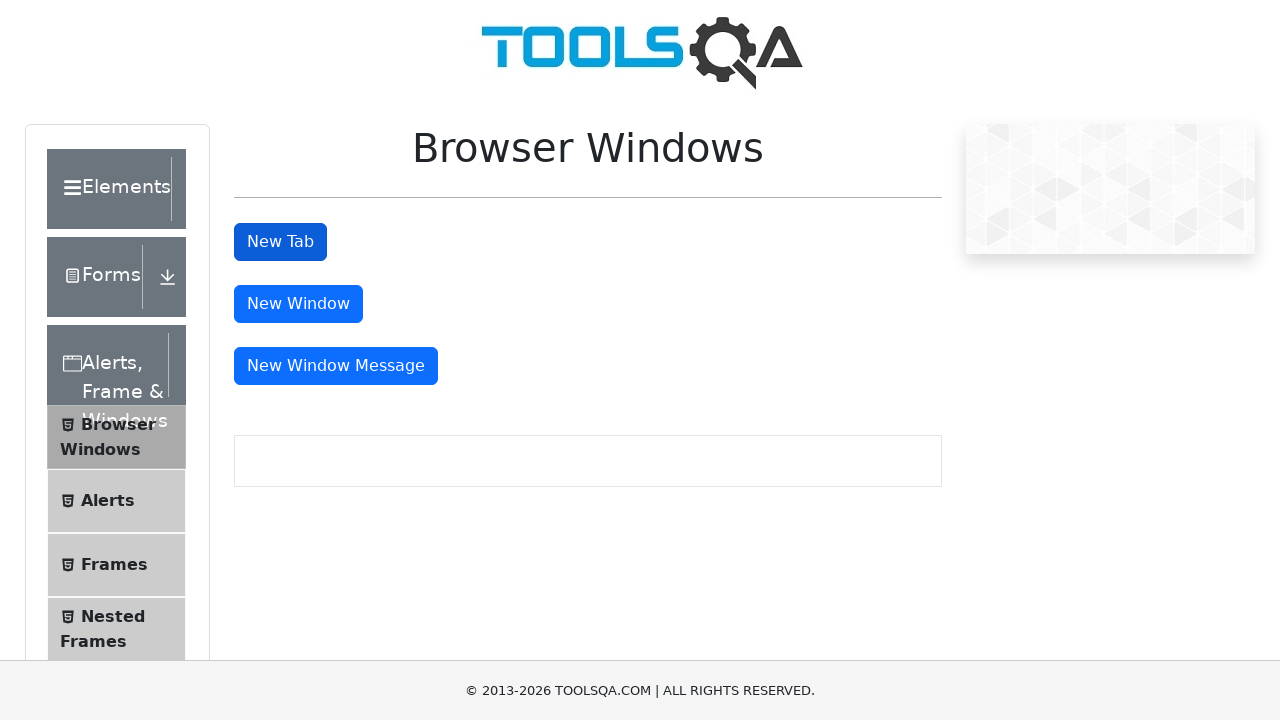

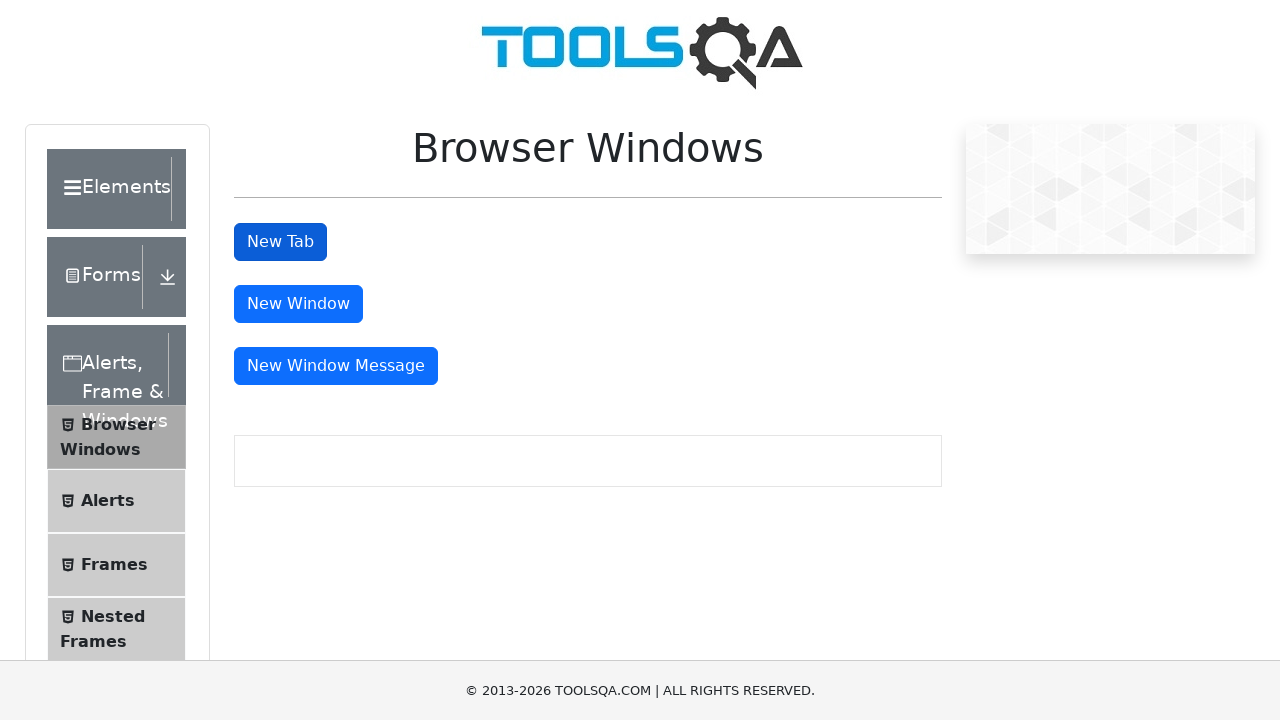